Tests that the Clear completed button appears when items are marked complete

Starting URL: https://demo.playwright.dev/todomvc

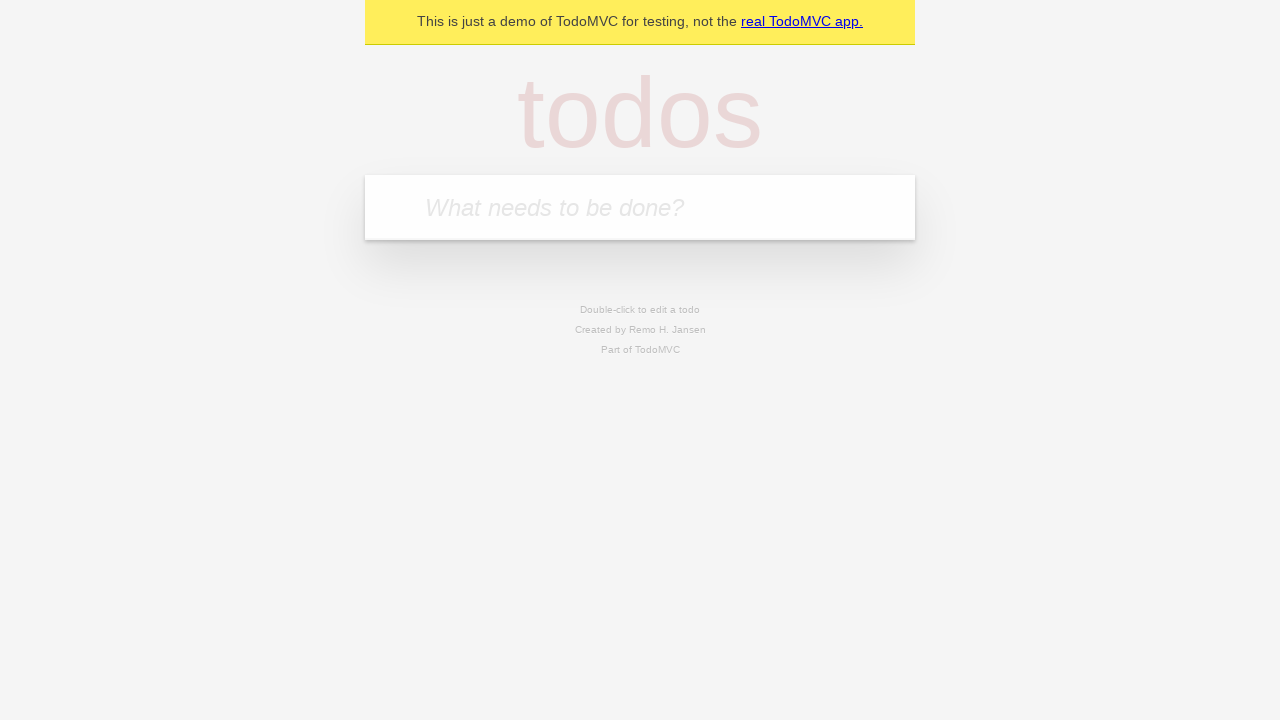

Filled todo input with 'buy some cheese' on internal:attr=[placeholder="What needs to be done?"i]
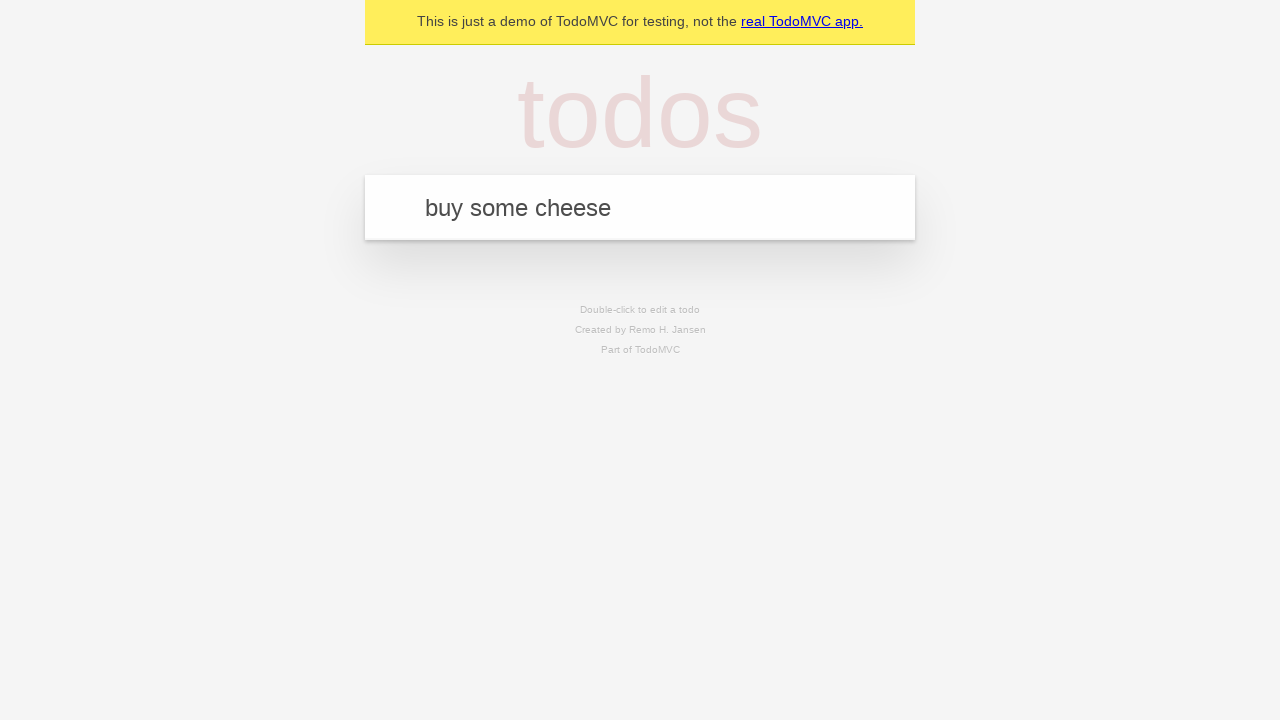

Pressed Enter to add first todo on internal:attr=[placeholder="What needs to be done?"i]
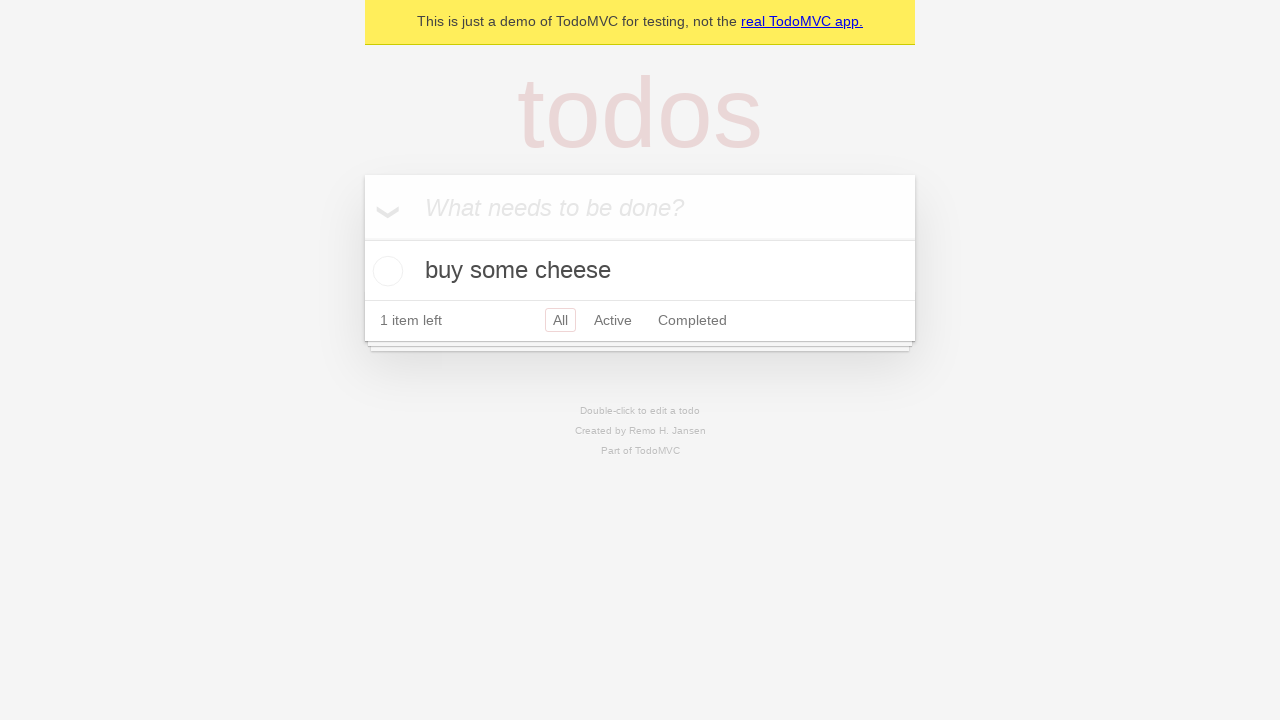

Filled todo input with 'feed the cat' on internal:attr=[placeholder="What needs to be done?"i]
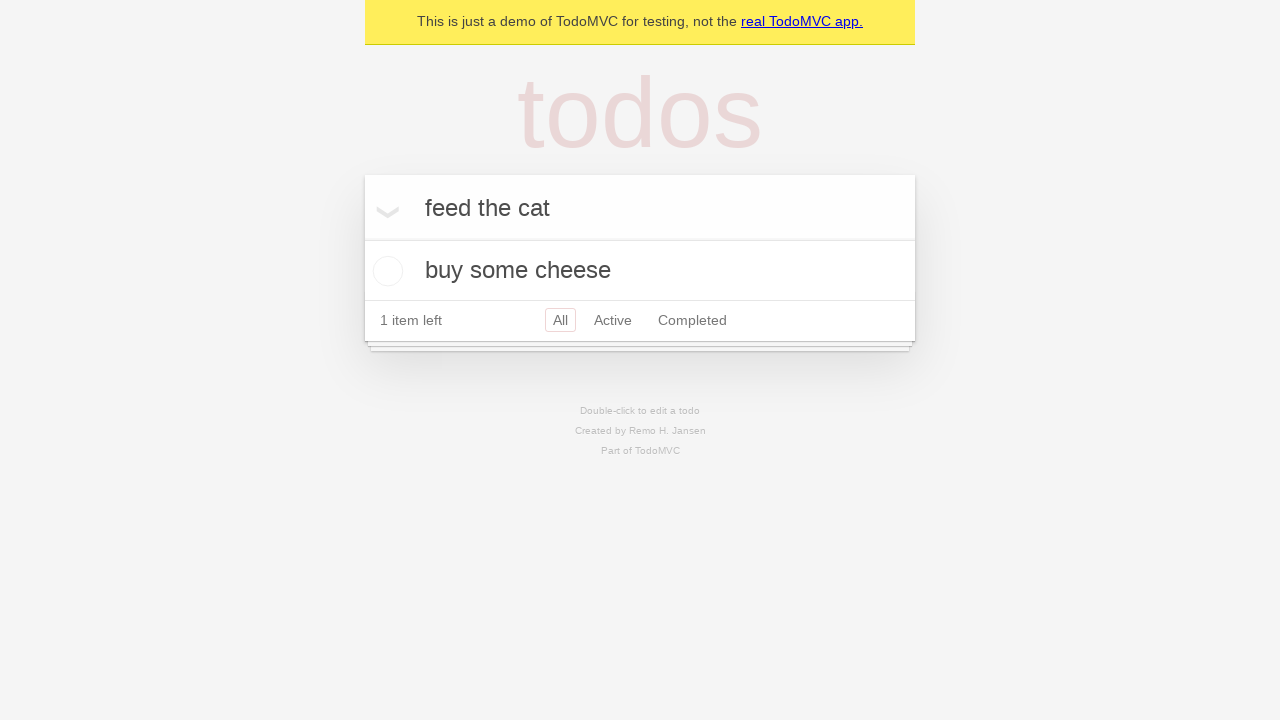

Pressed Enter to add second todo on internal:attr=[placeholder="What needs to be done?"i]
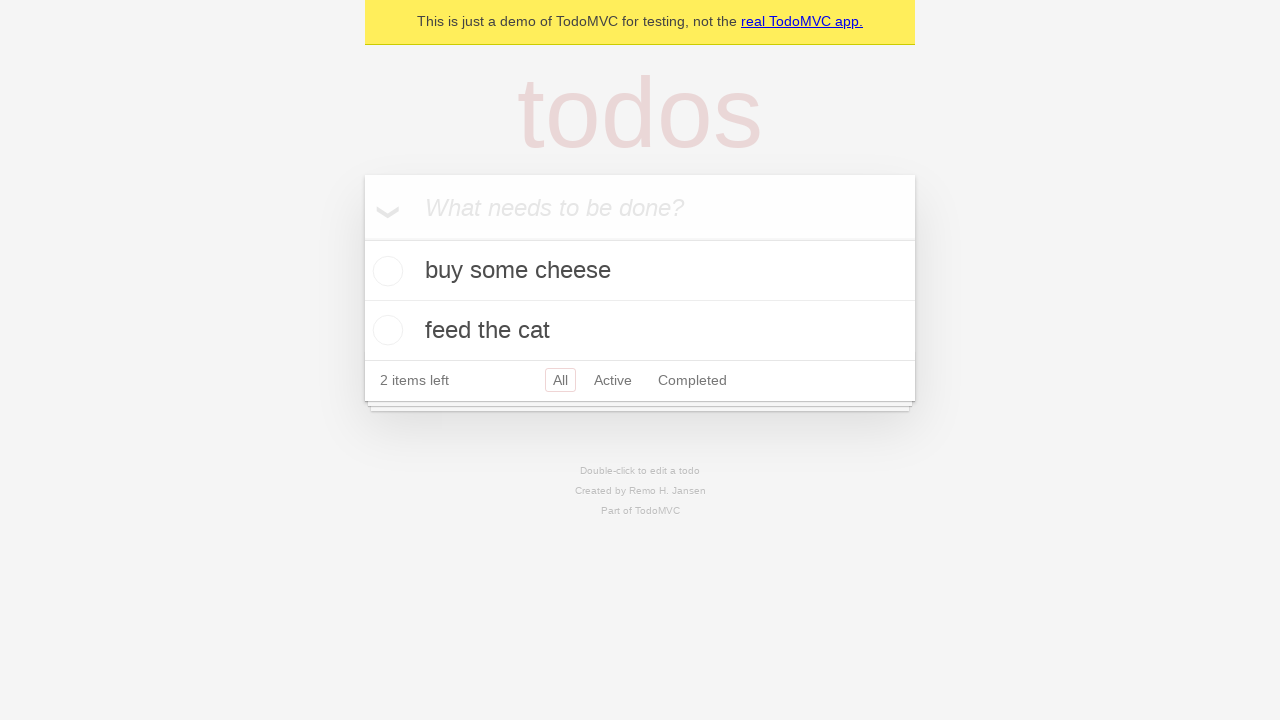

Filled todo input with 'book a doctors appointment' on internal:attr=[placeholder="What needs to be done?"i]
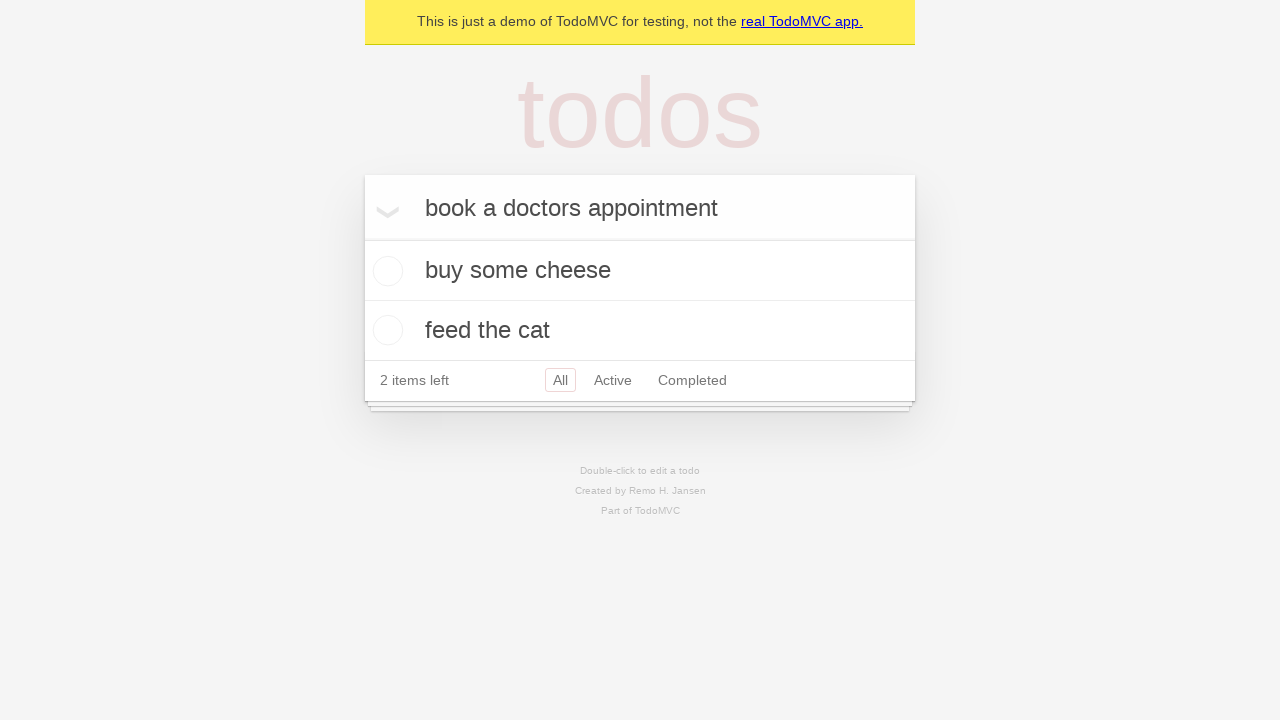

Pressed Enter to add third todo on internal:attr=[placeholder="What needs to be done?"i]
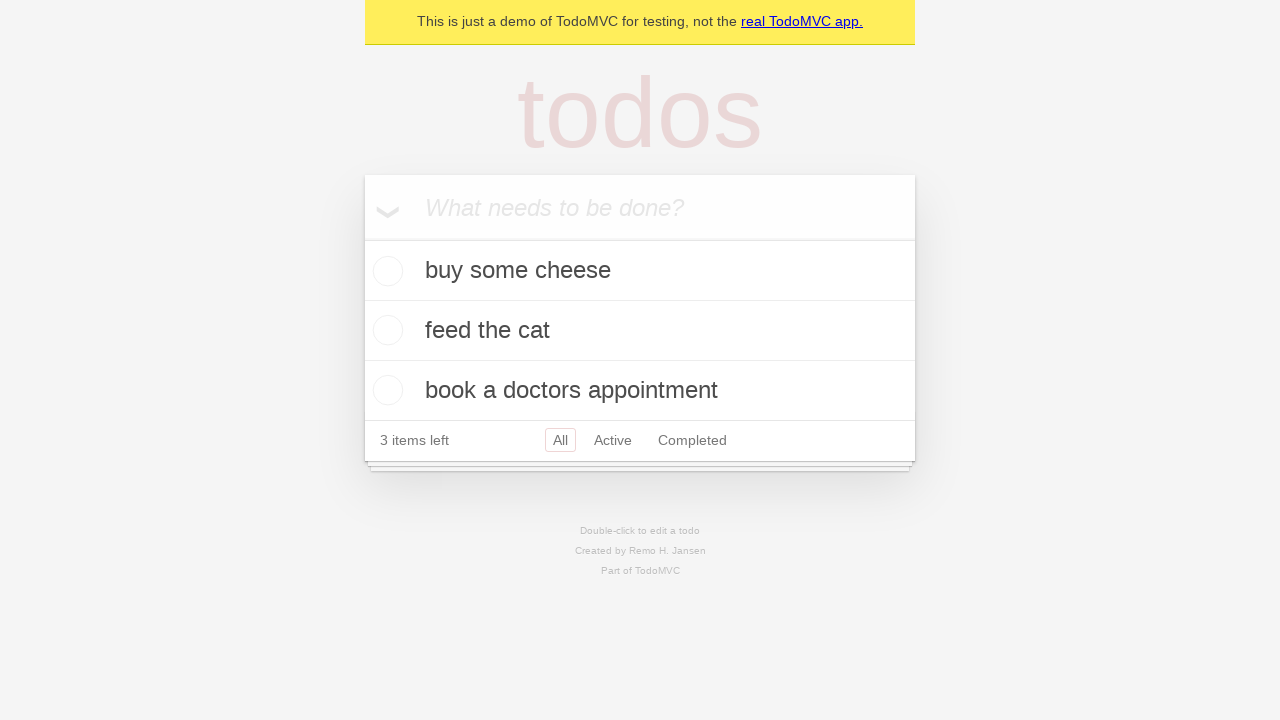

Checked first todo as completed at (385, 271) on .todo-list li .toggle >> nth=0
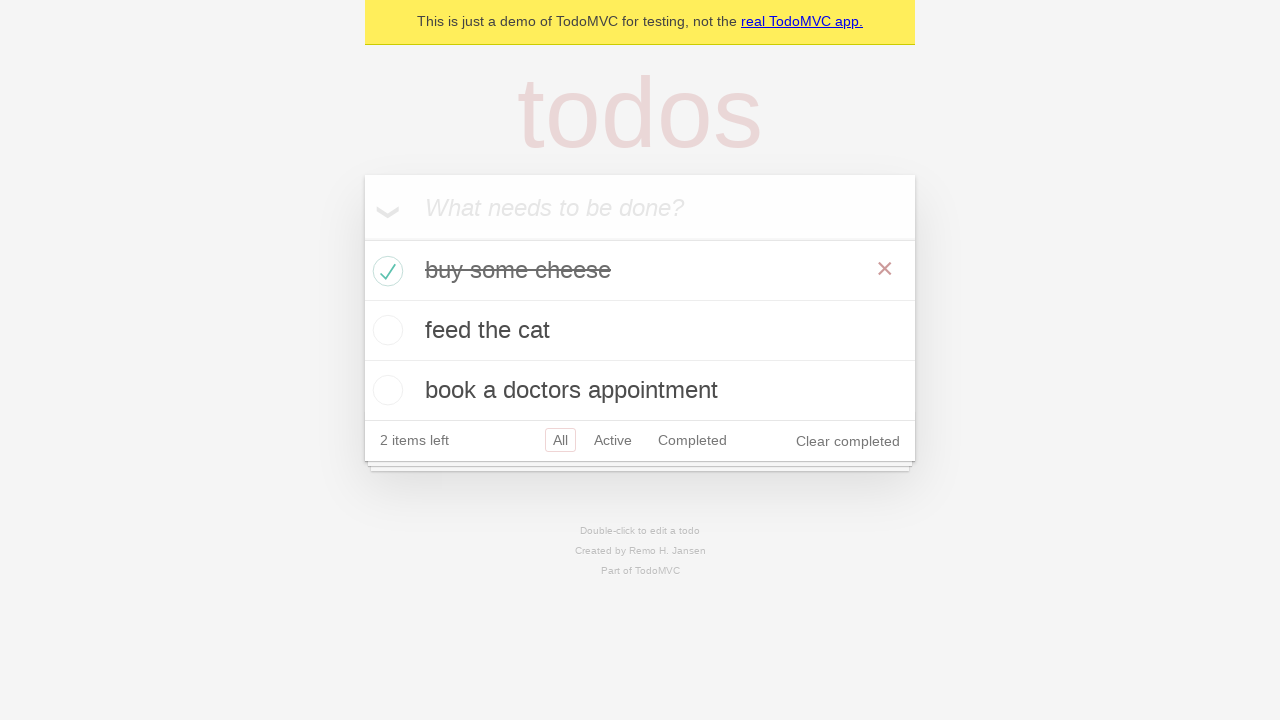

Clear completed button appeared after marking first todo as complete
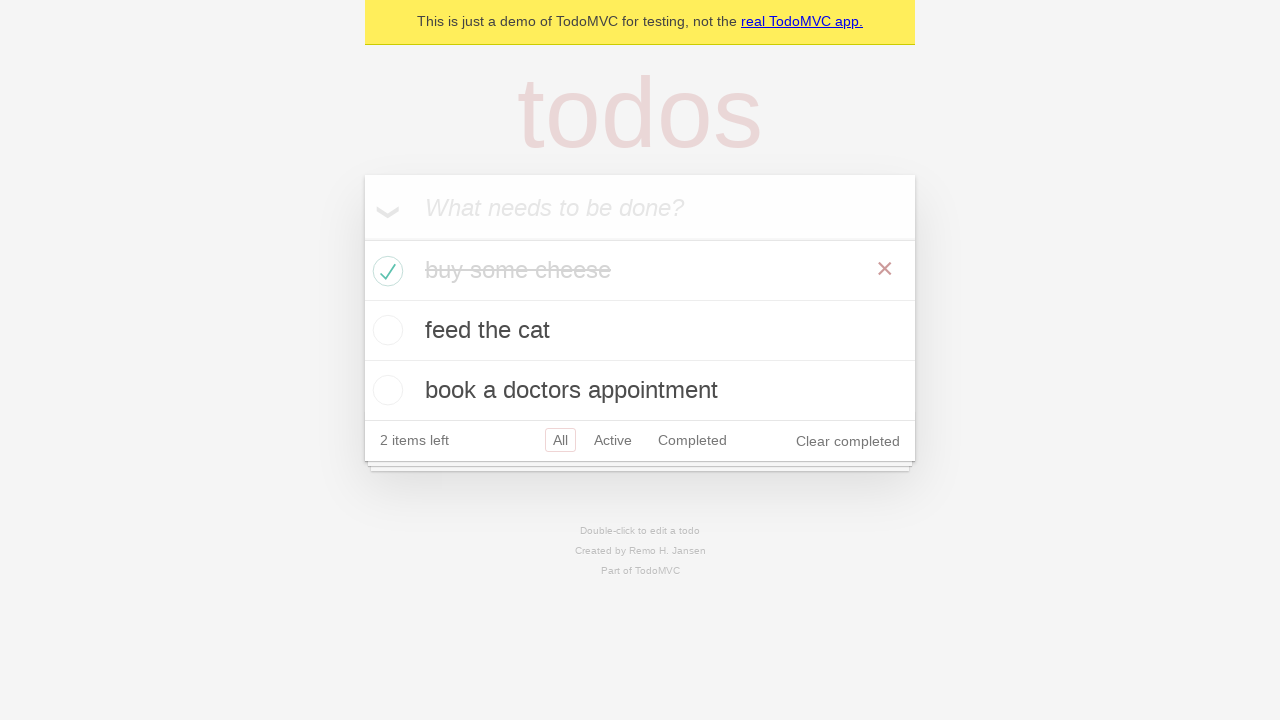

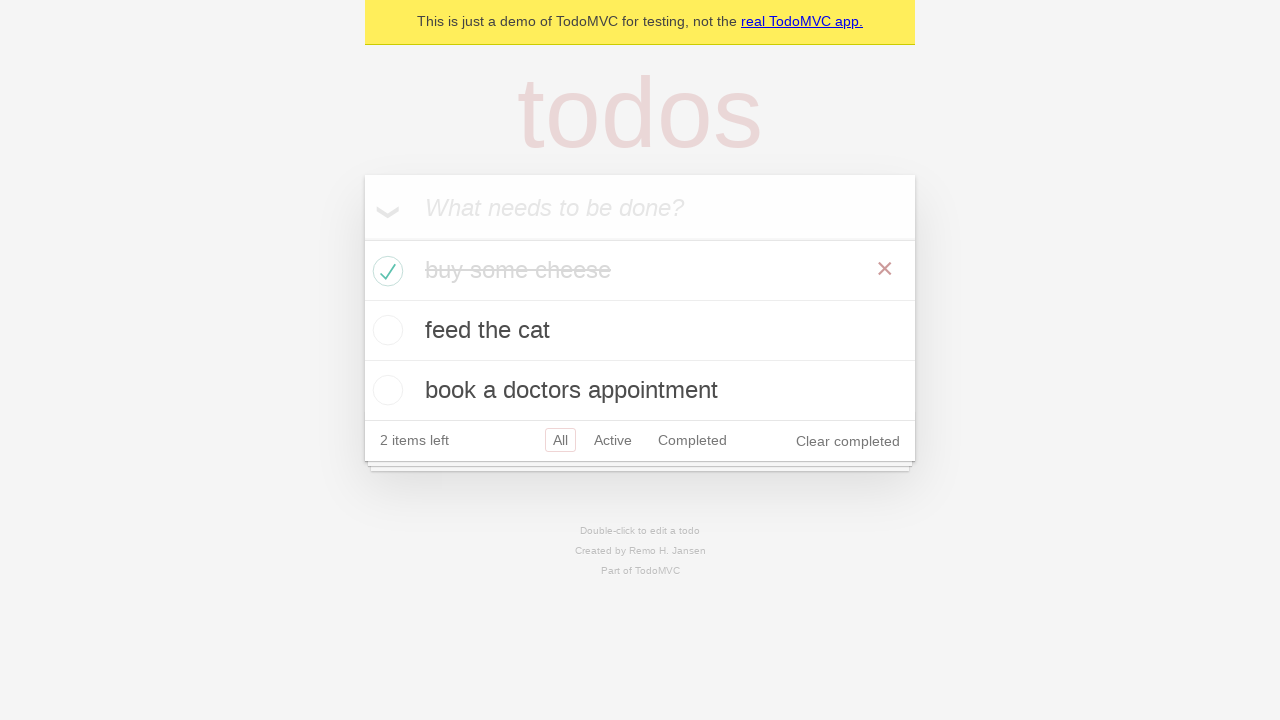